Tests window management including getting window position and size, and maximizing the window

Starting URL: https://bonigarcia.dev/selenium-webdriver-java/

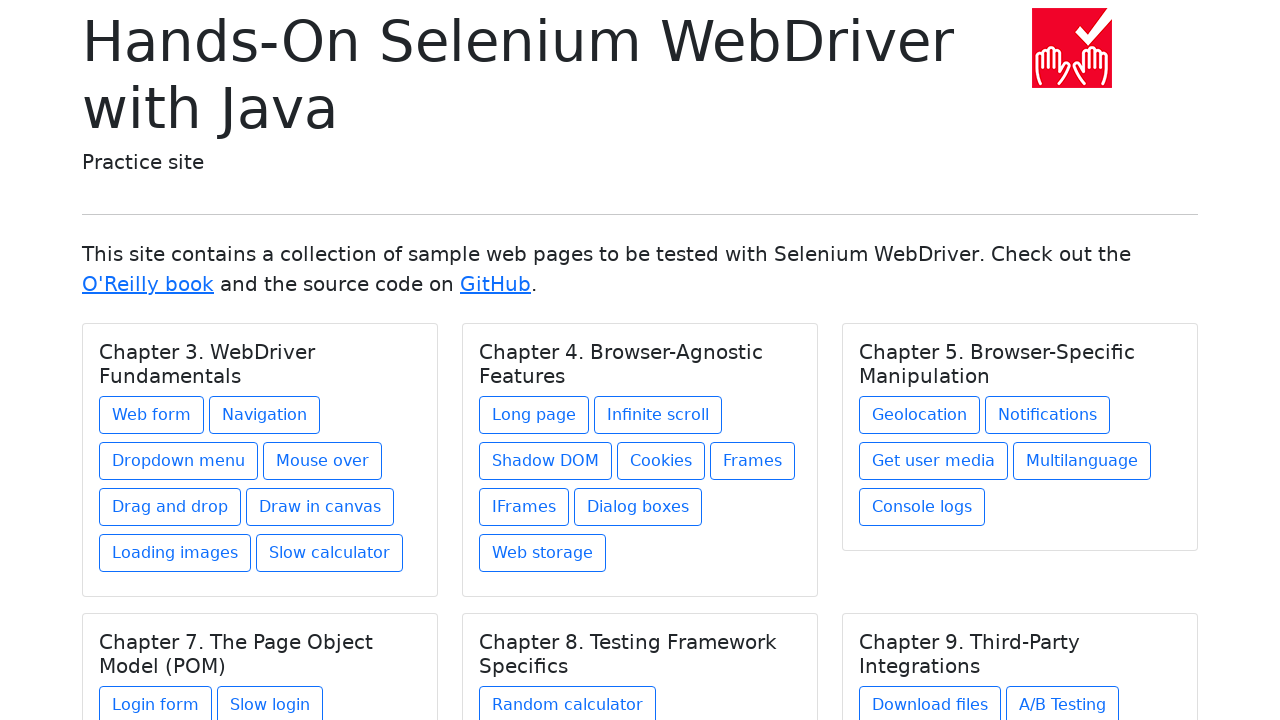

Retrieved initial window viewport size
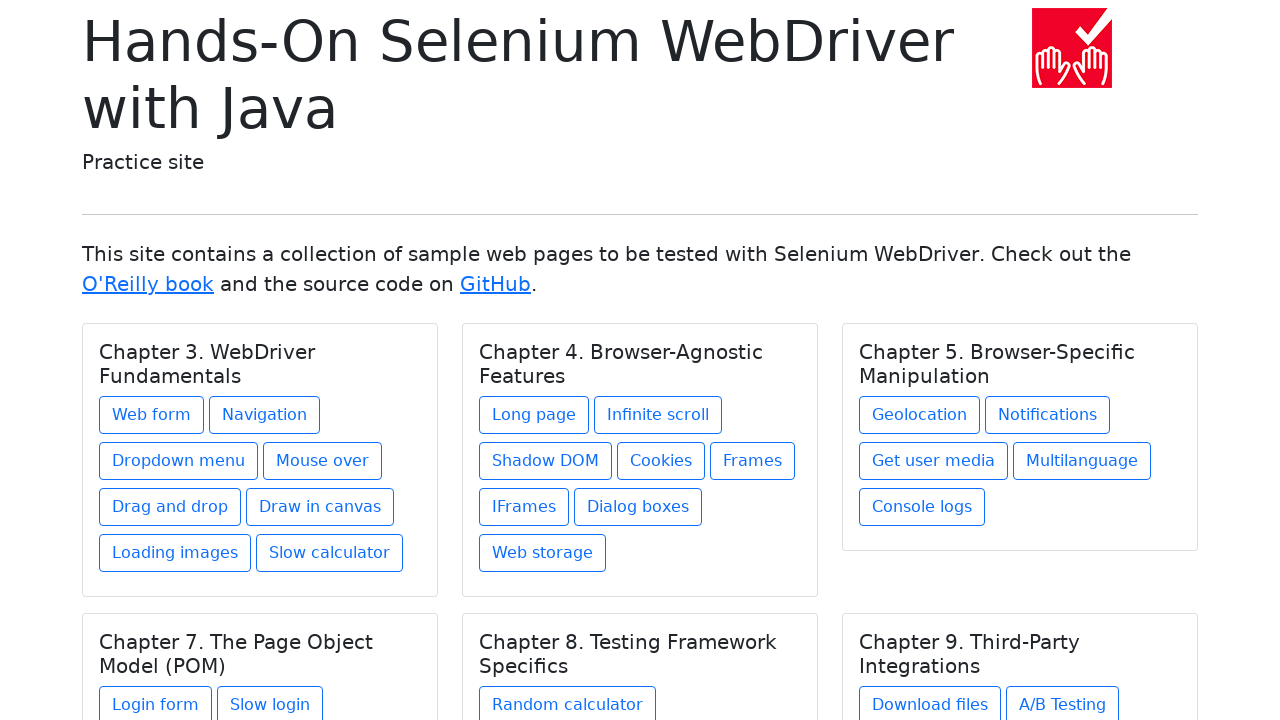

Waited 2 seconds
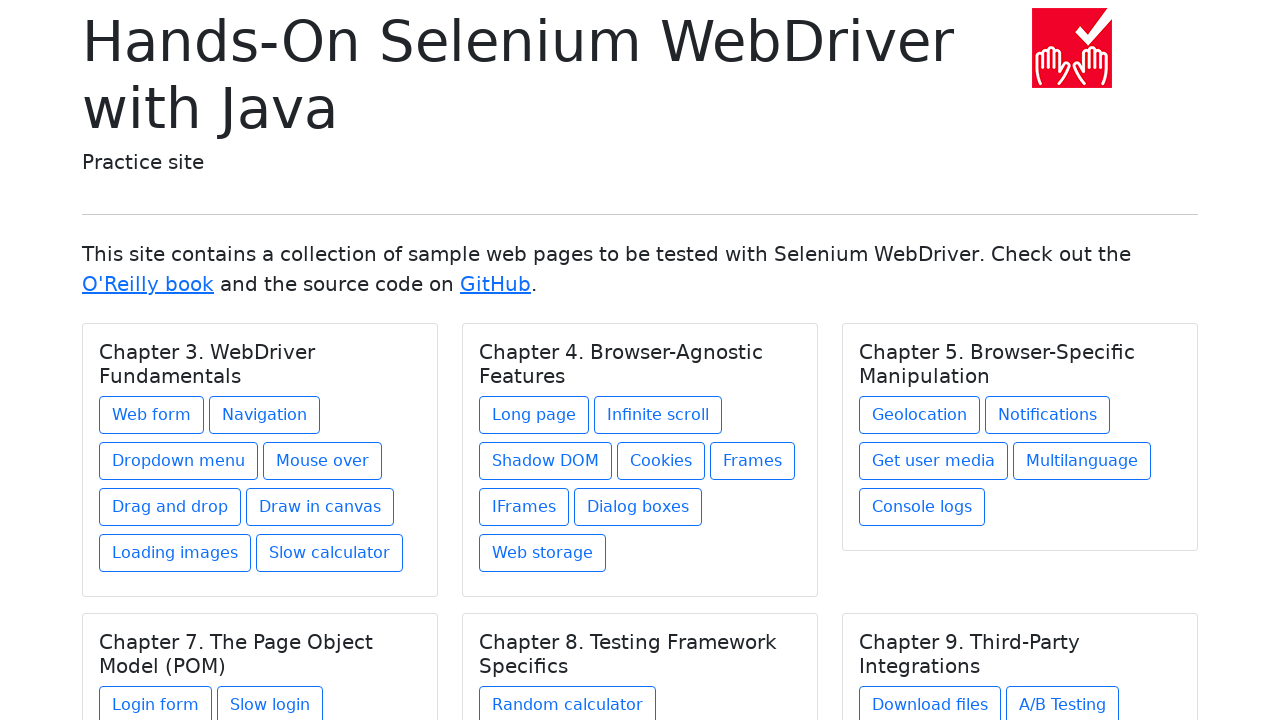

Set viewport size to 1920x1080 to simulate window maximization
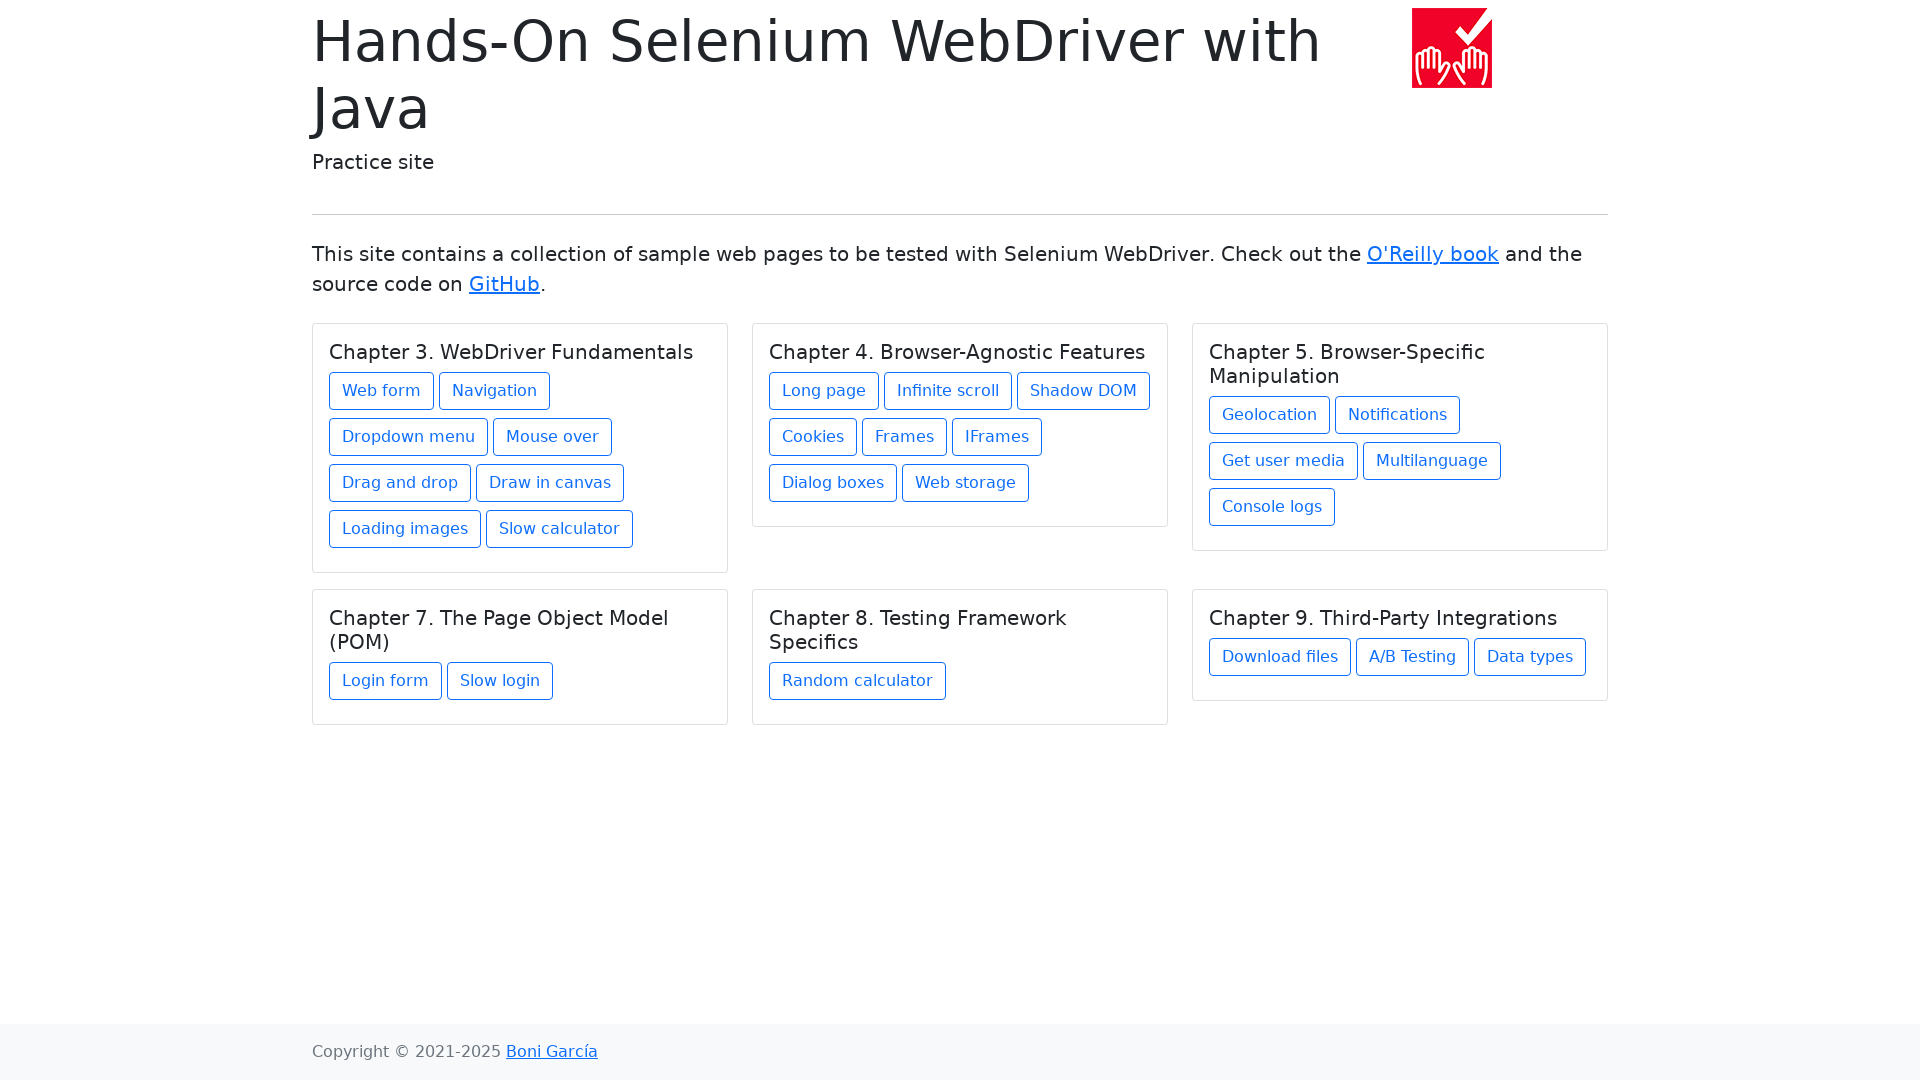

Retrieved maximized window viewport size
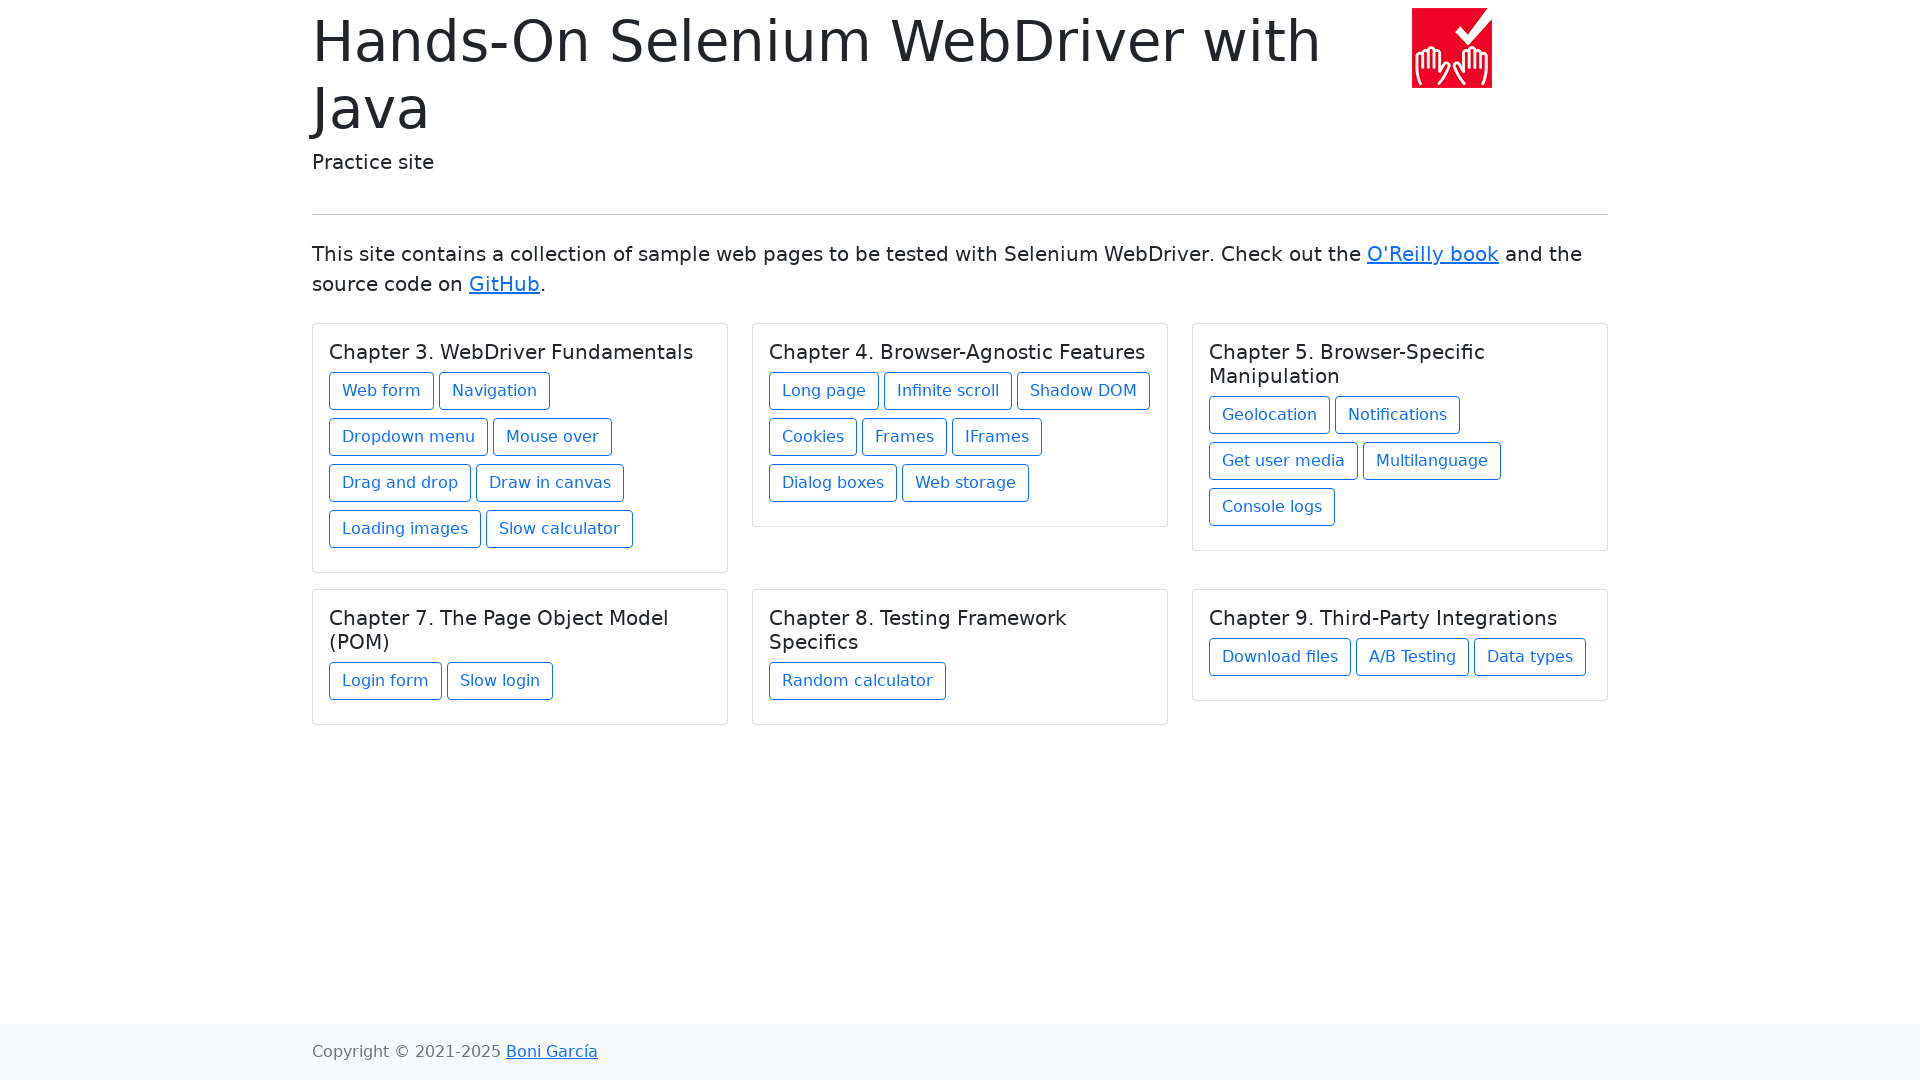

Waited 2 seconds
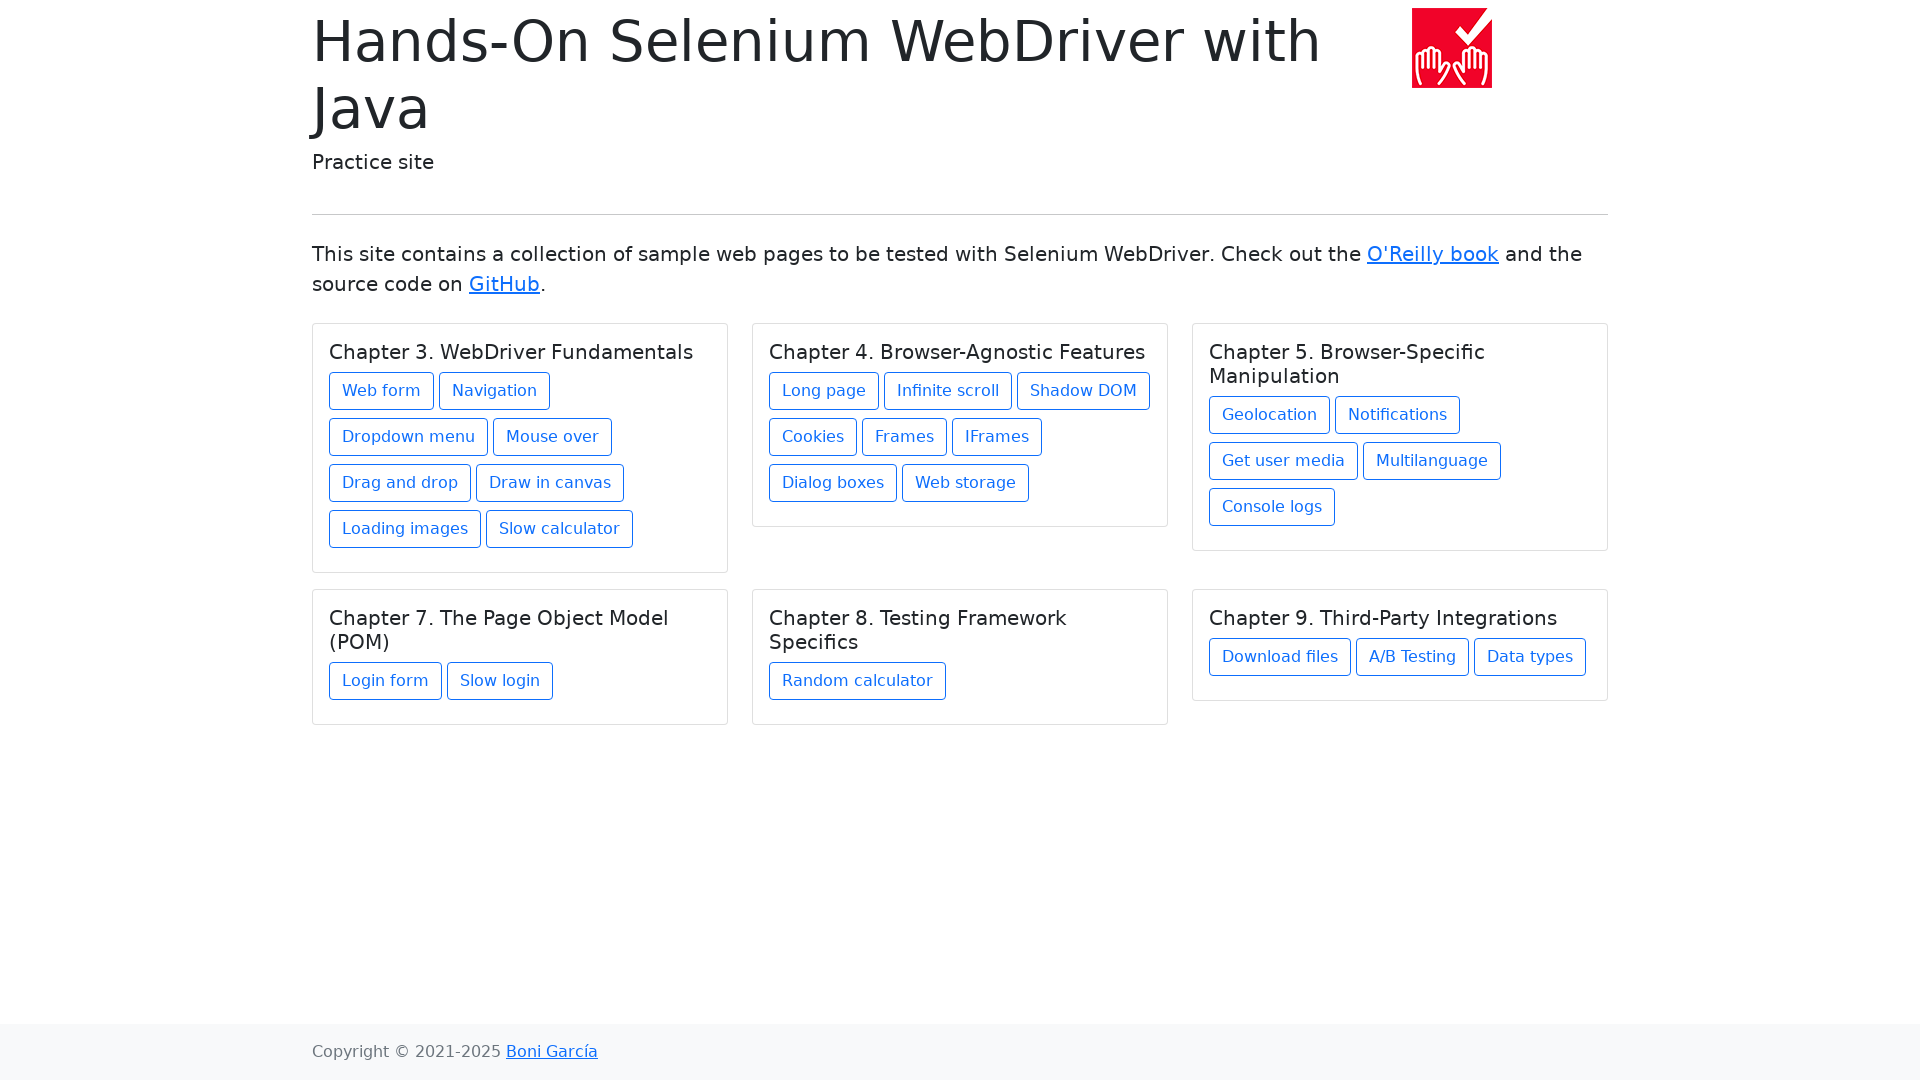

Verified that initial viewport size differs from maximized viewport size
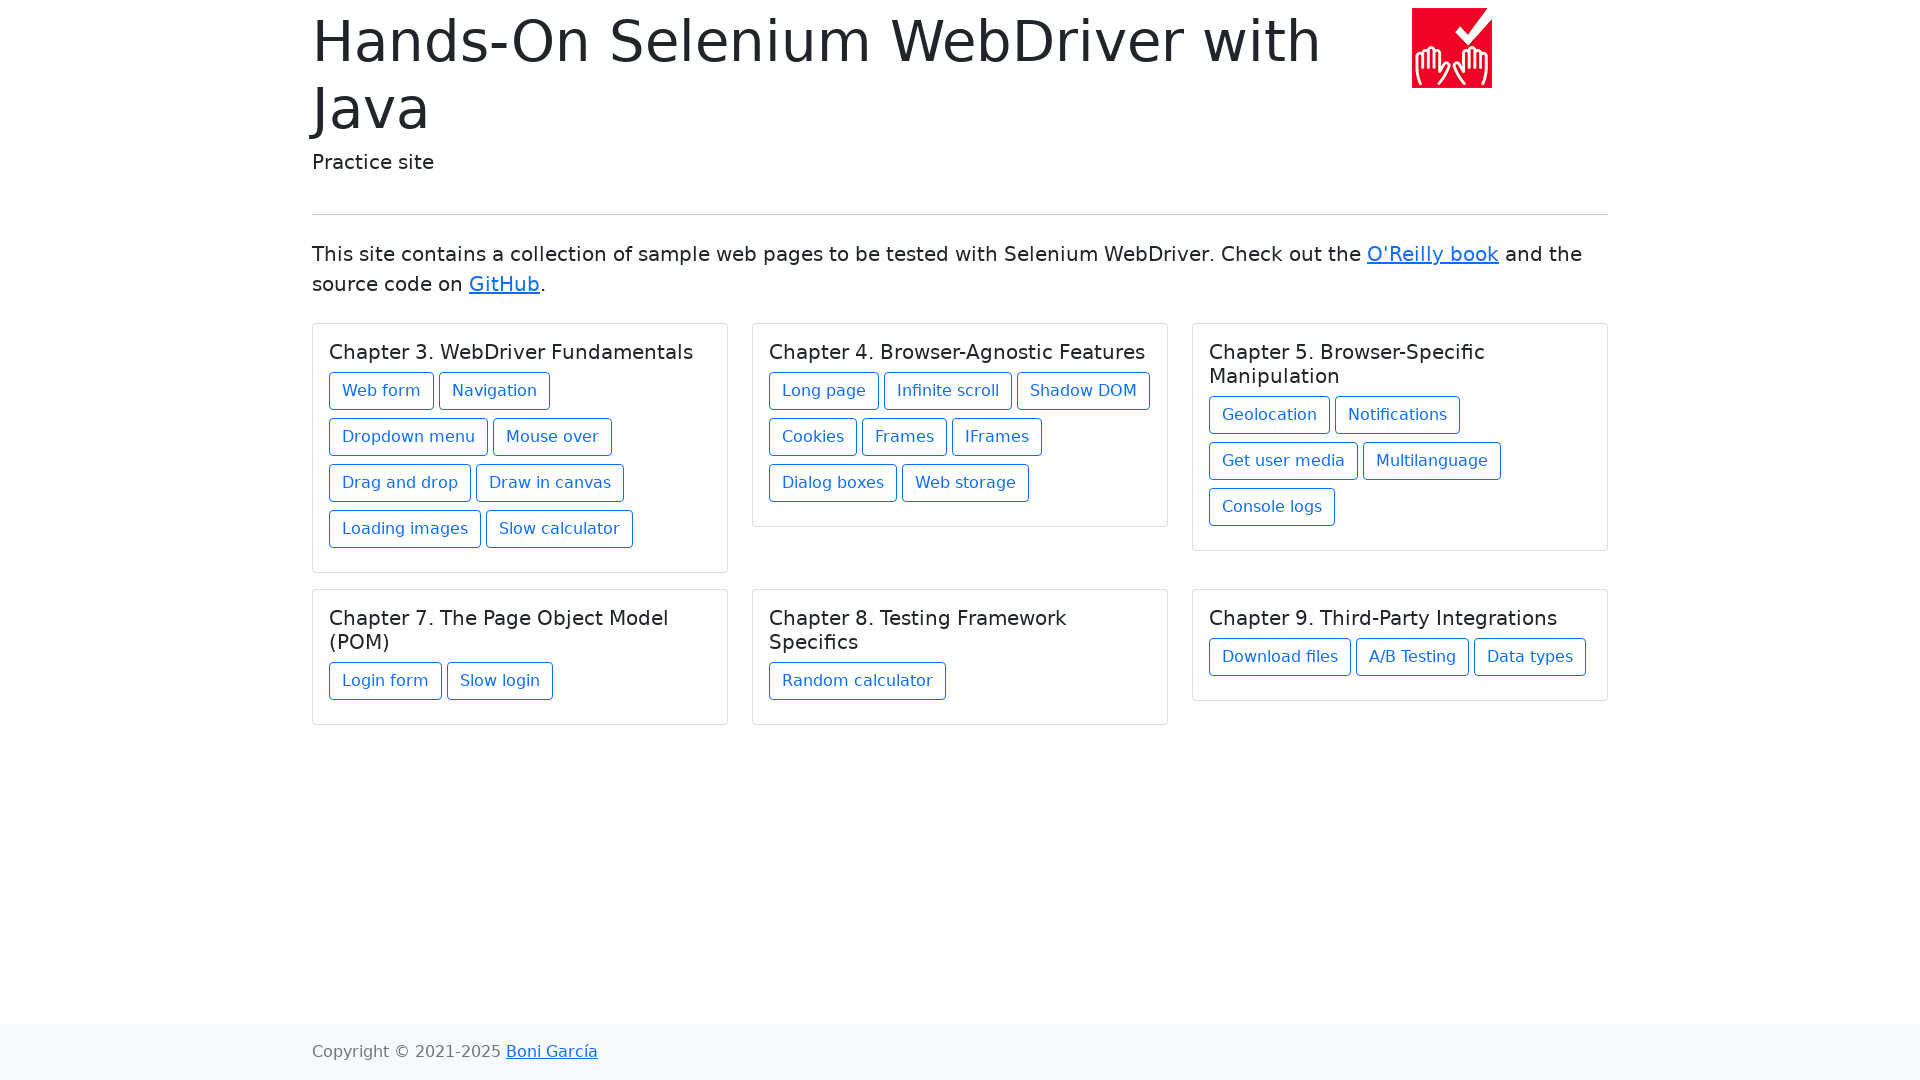

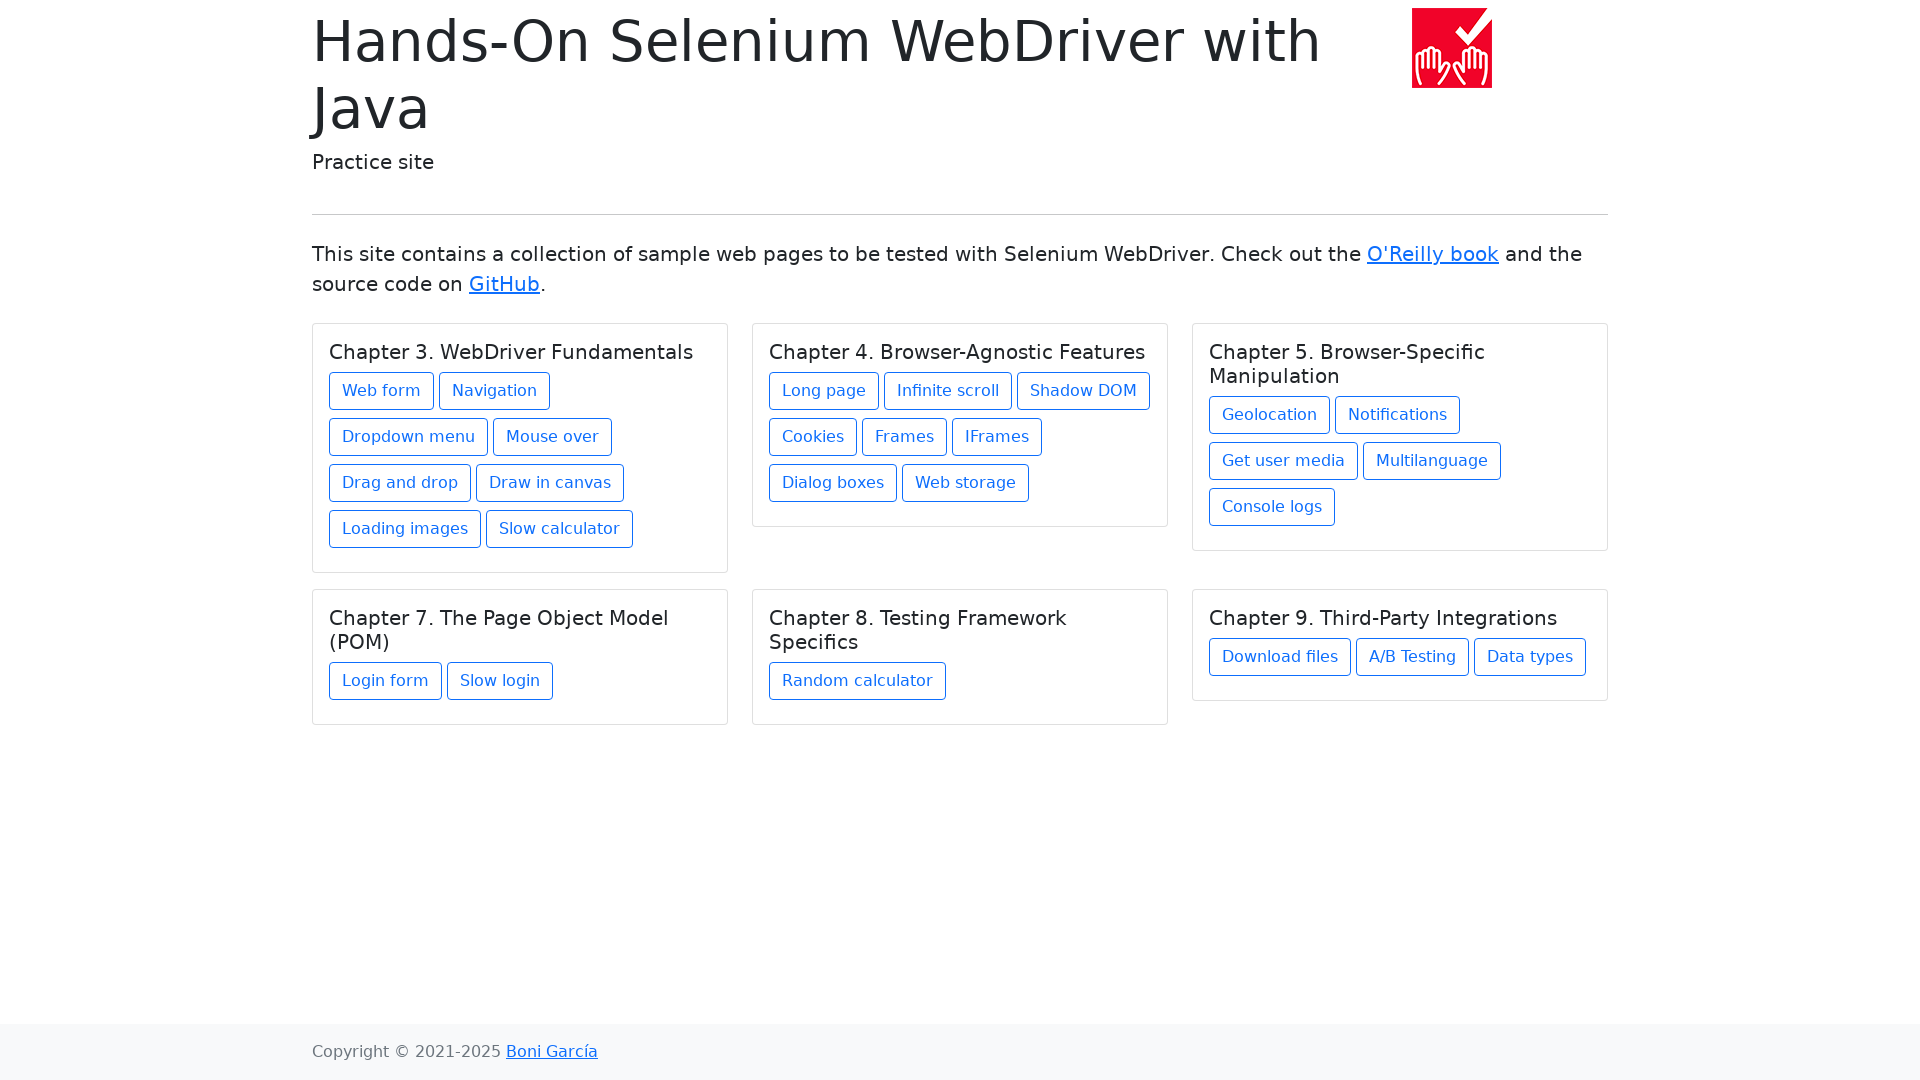